Tests XPath sibling and parent traversal by clicking a button using sibling selectors and retrieving parent element text

Starting URL: https://rahulshettyacademy.com/AutomationPractice/

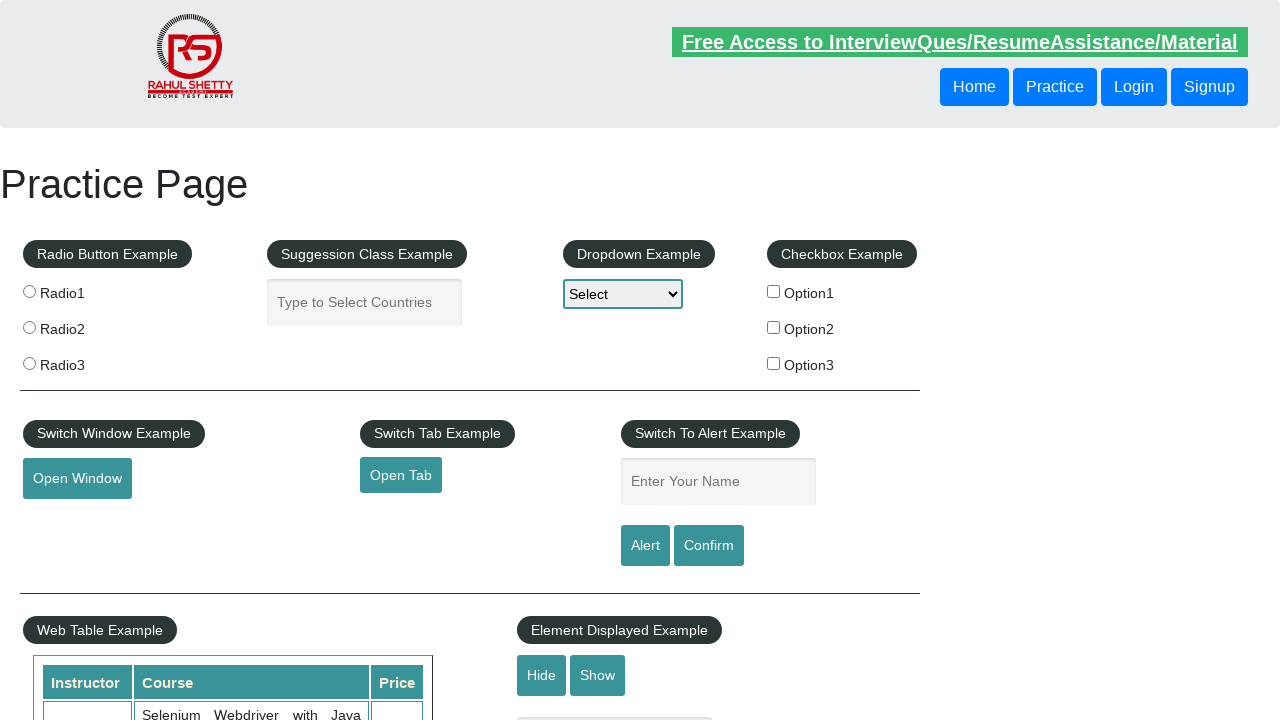

Clicked button using XPath sibling selector (3rd button via following-sibling) at (1210, 87) on xpath=//header/div/button[1]/following-sibling::button[2]
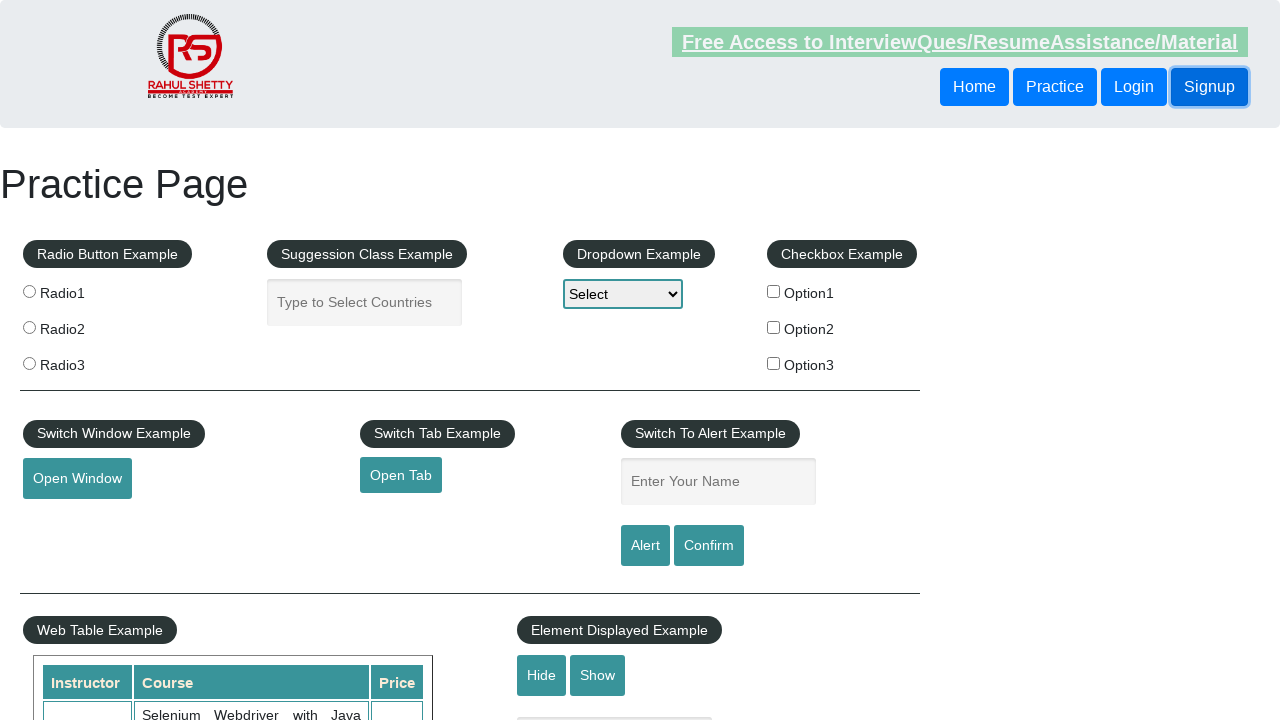

Retrieved text content from parent div element
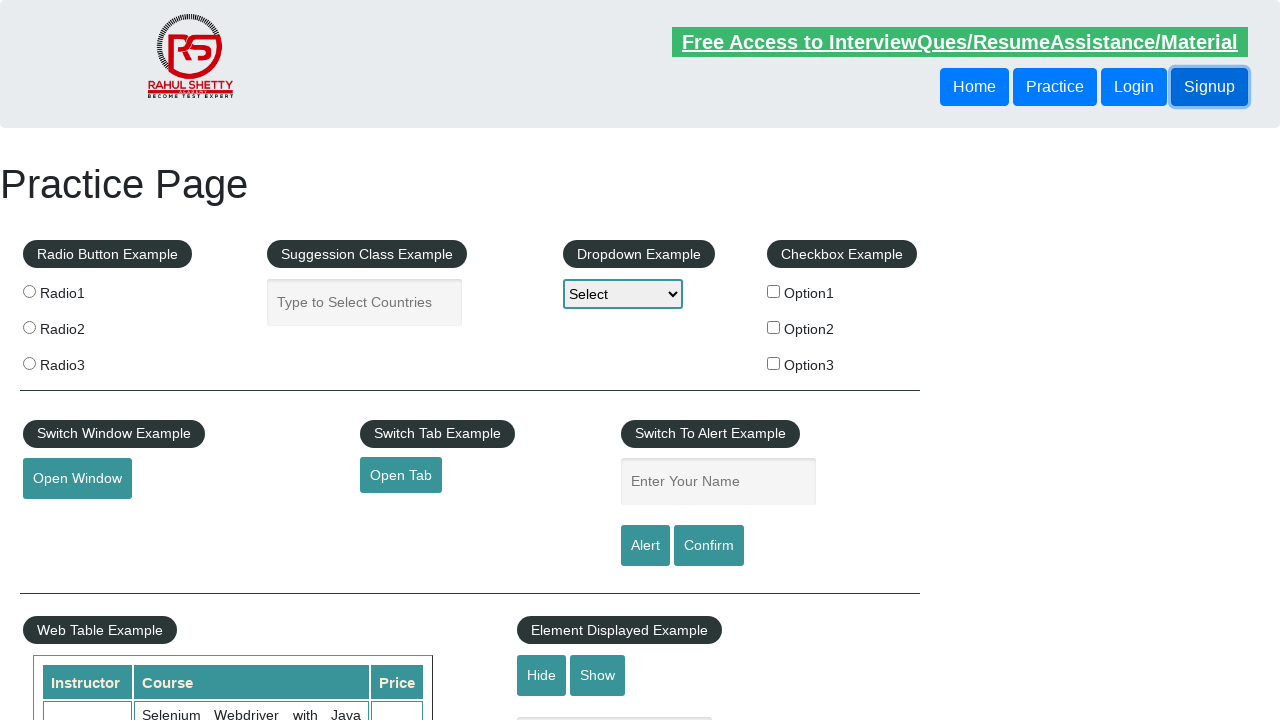

Printed parent element text to console
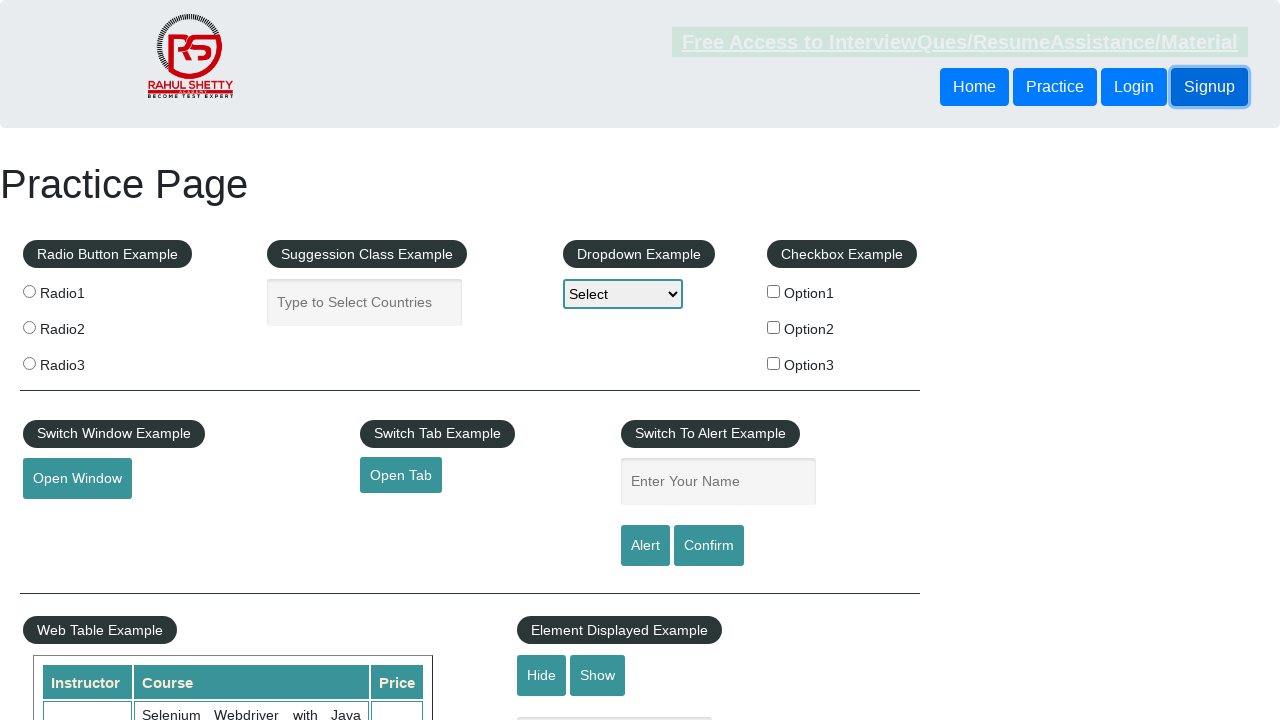

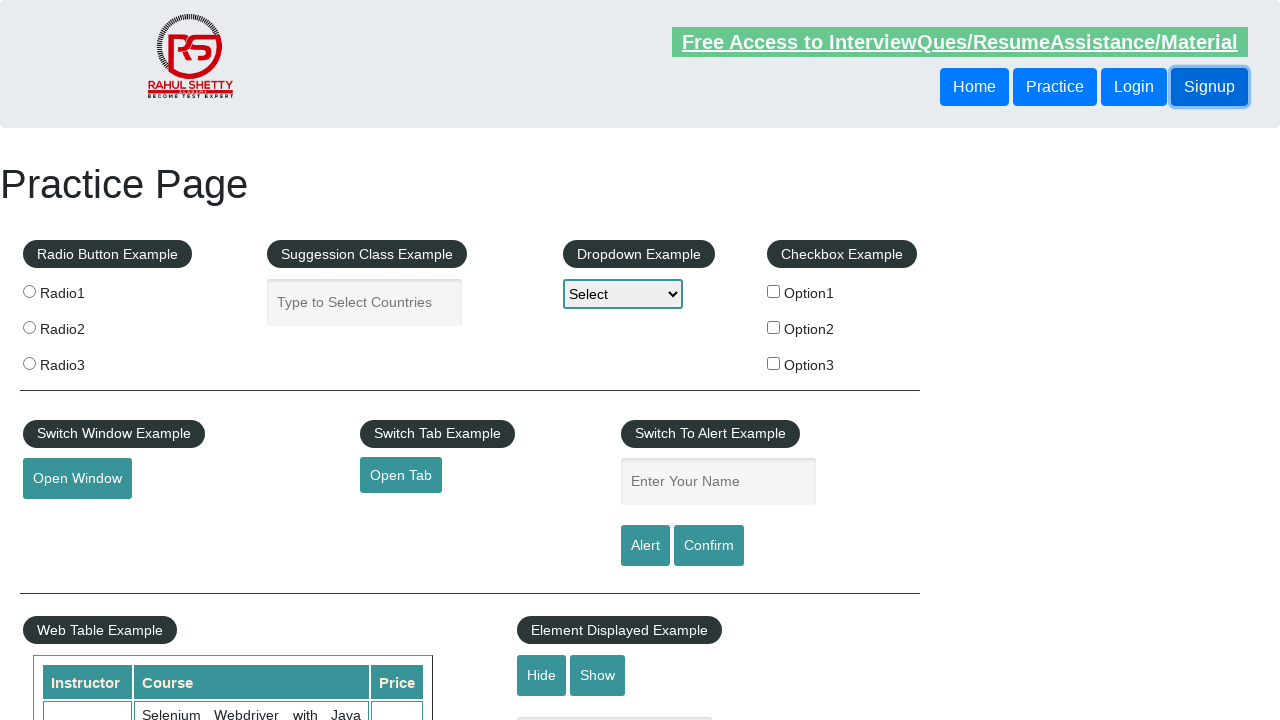